Tests scrolling to form elements on a page and filling in name and date fields

Starting URL: https://formy-project.herokuapp.com/scroll

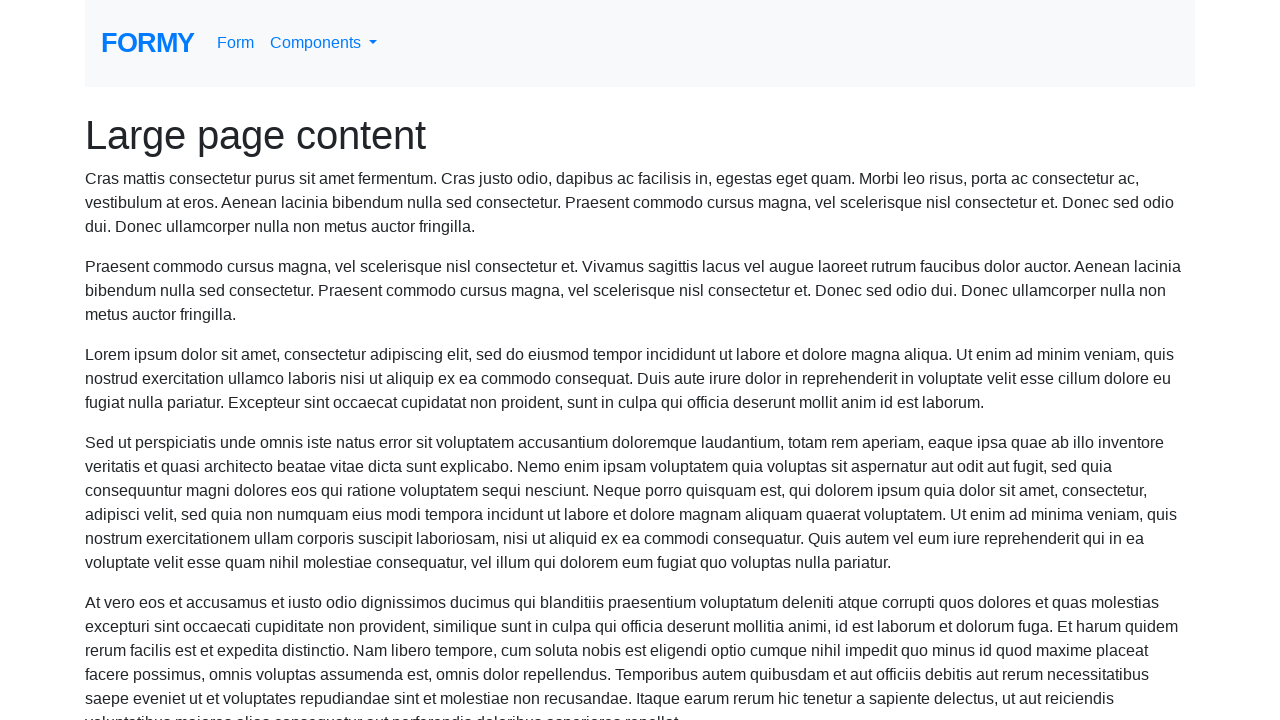

Located name input field (#name)
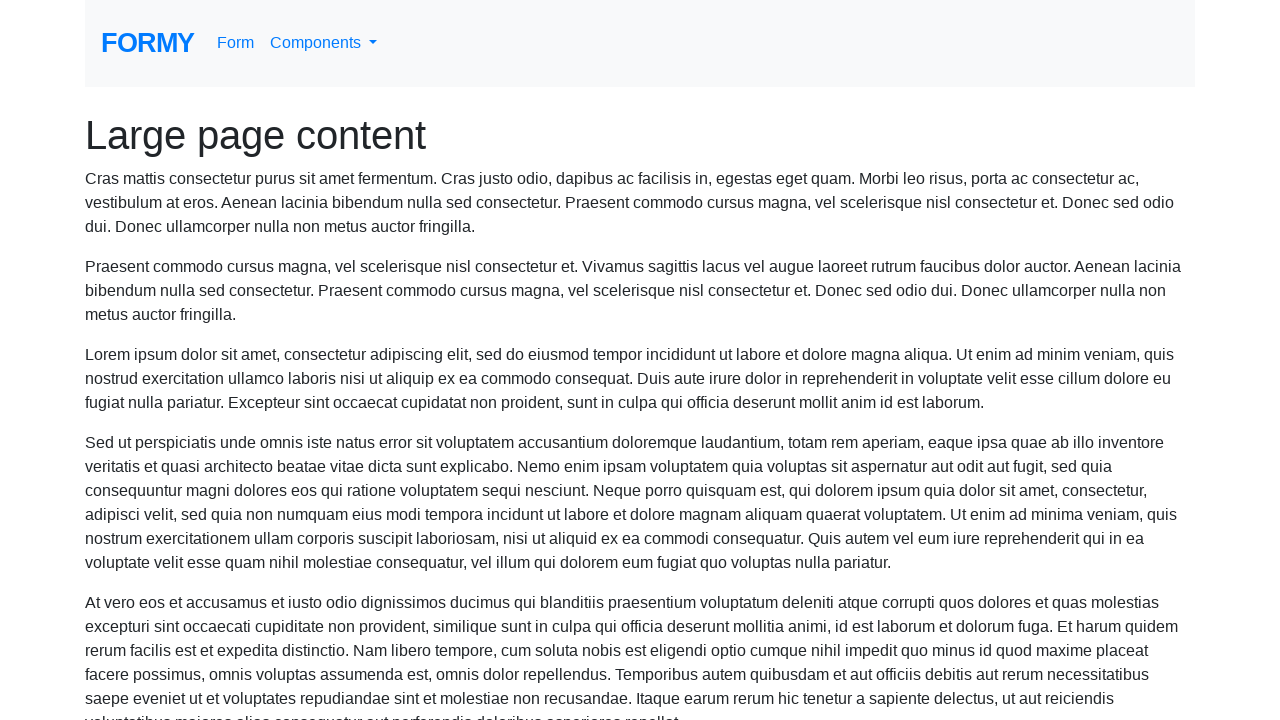

Scrolled to name input field
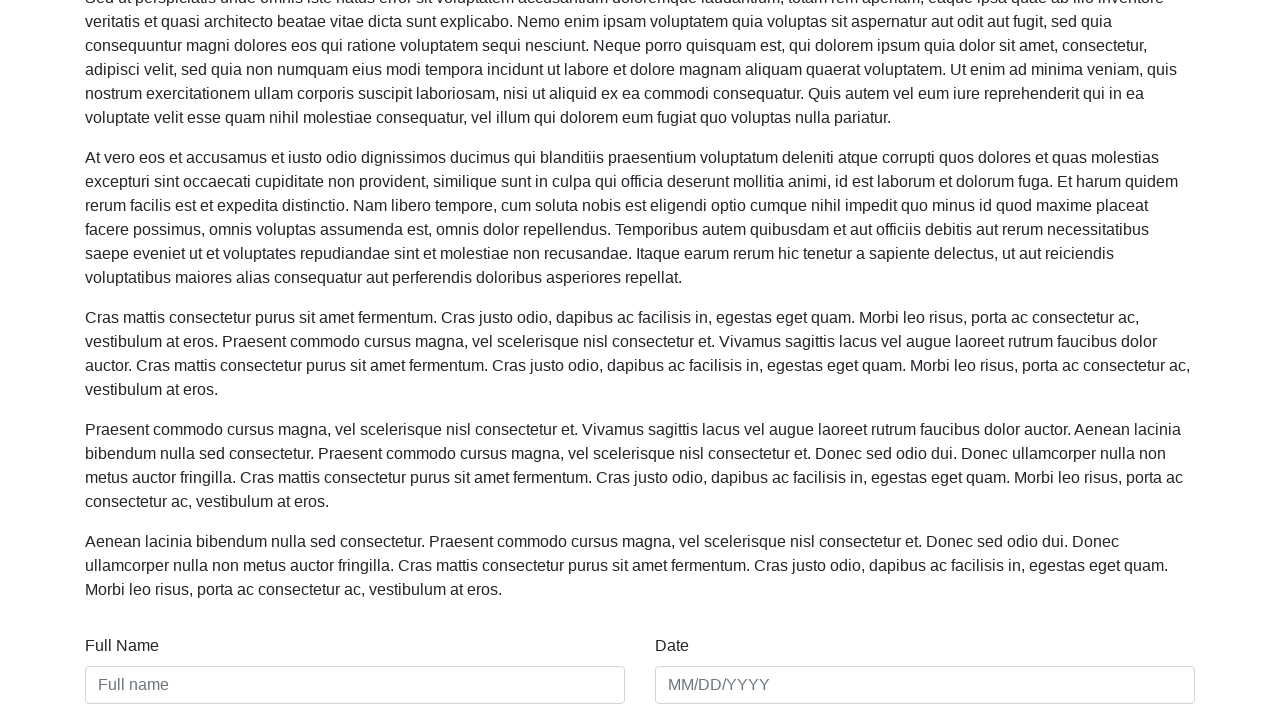

Filled name field with 'Cynth' on #name
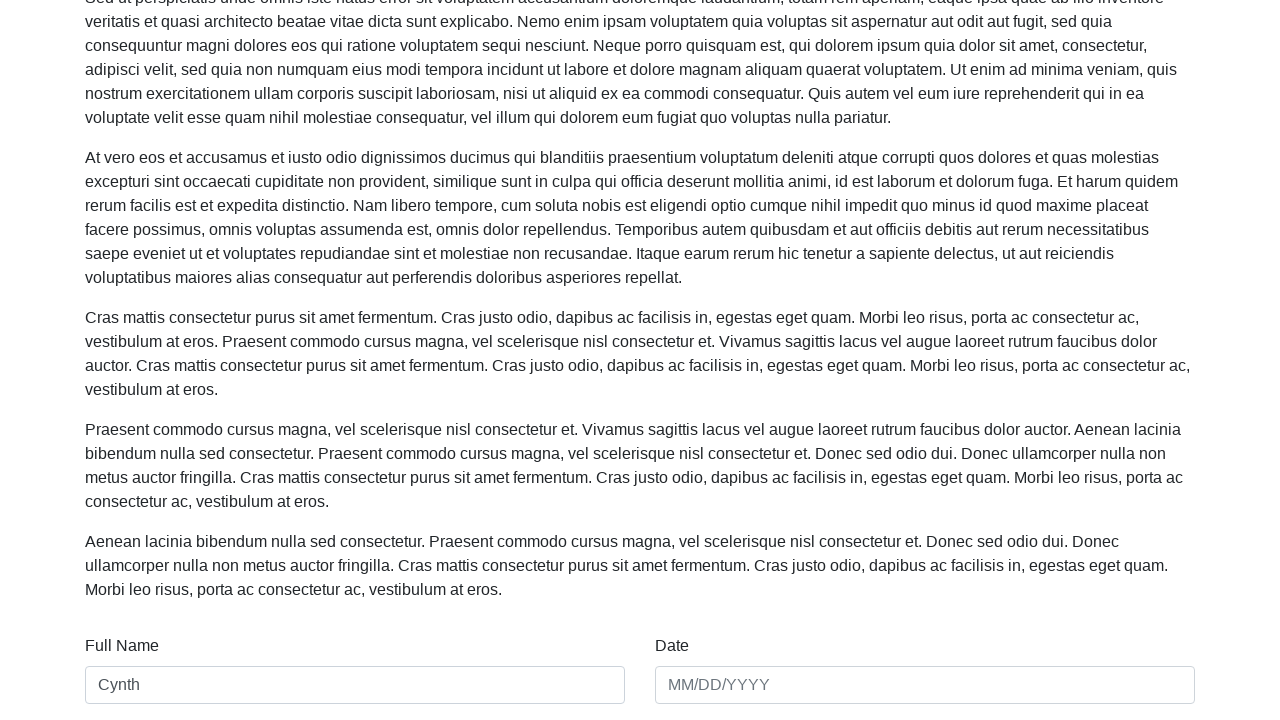

Filled date field with '01/01/2020' on #date
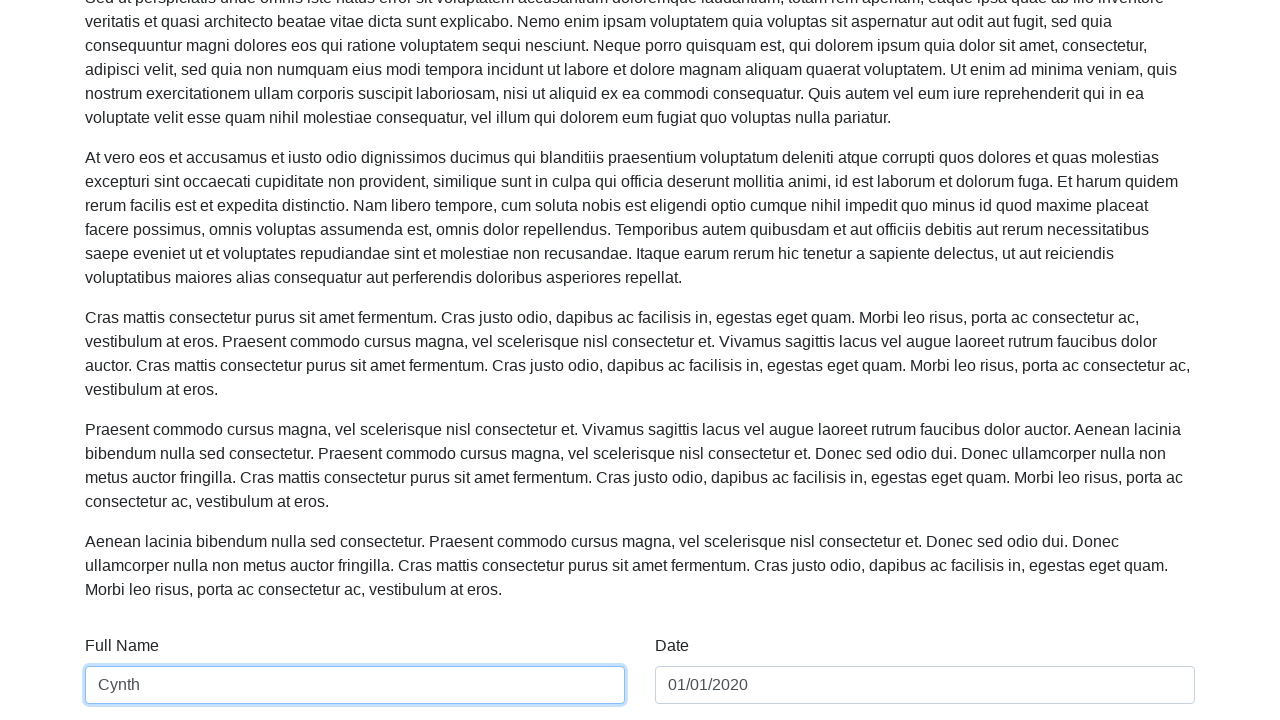

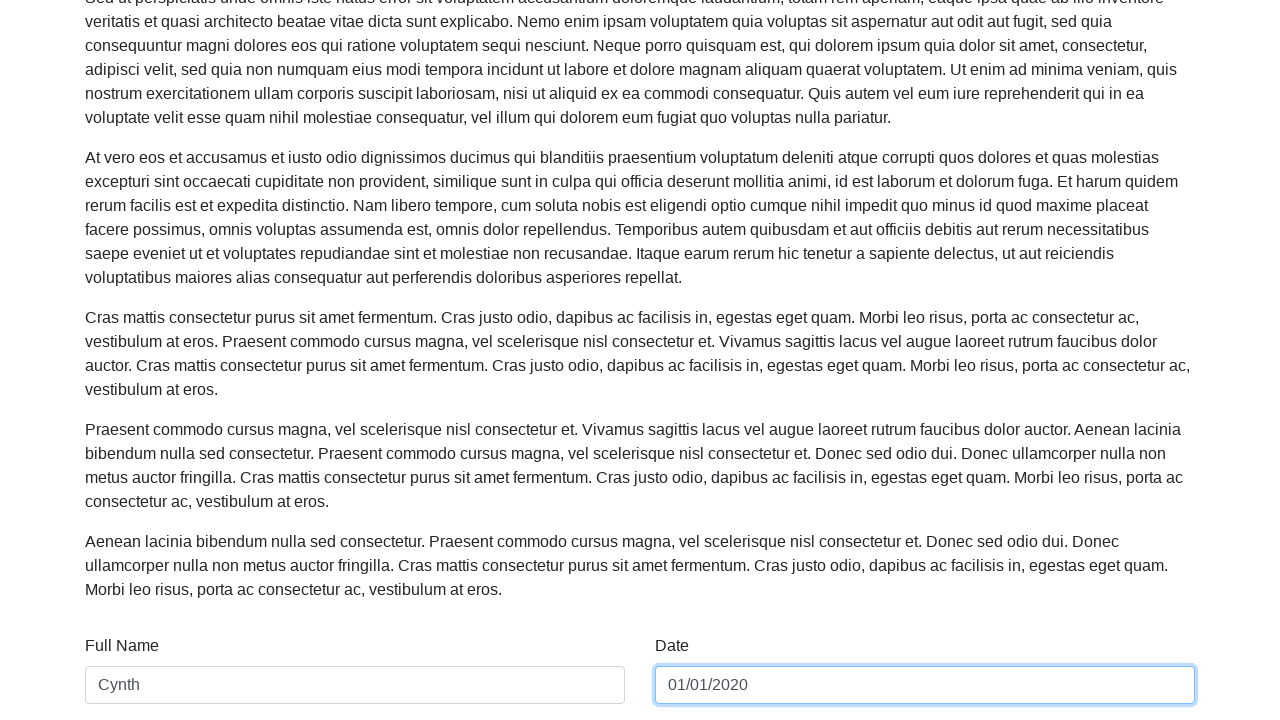